Tests the Facebook social link from the login page, verifying it opens in a new tab

Starting URL: https://opensource-demo.orangehrmlive.com/web/index.php/auth/login

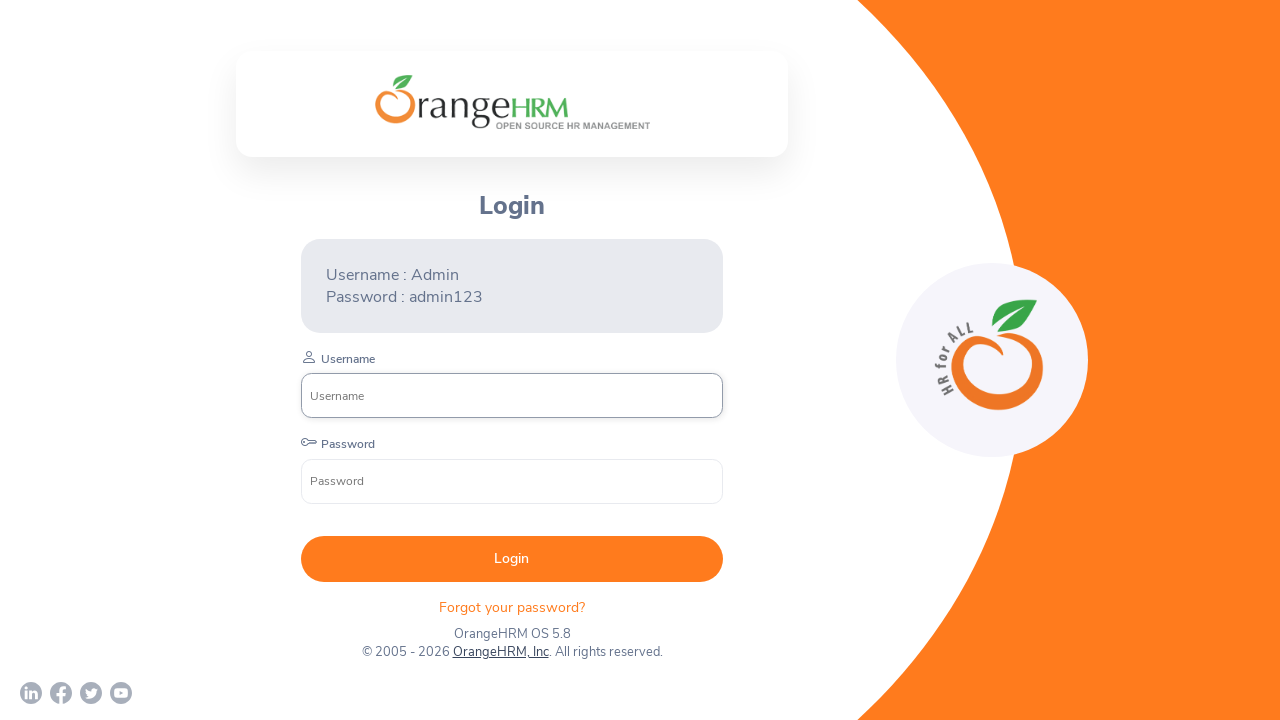

Clicked Facebook social link on login page at (61, 693) on a[href='https://www.facebook.com/OrangeHRM/']
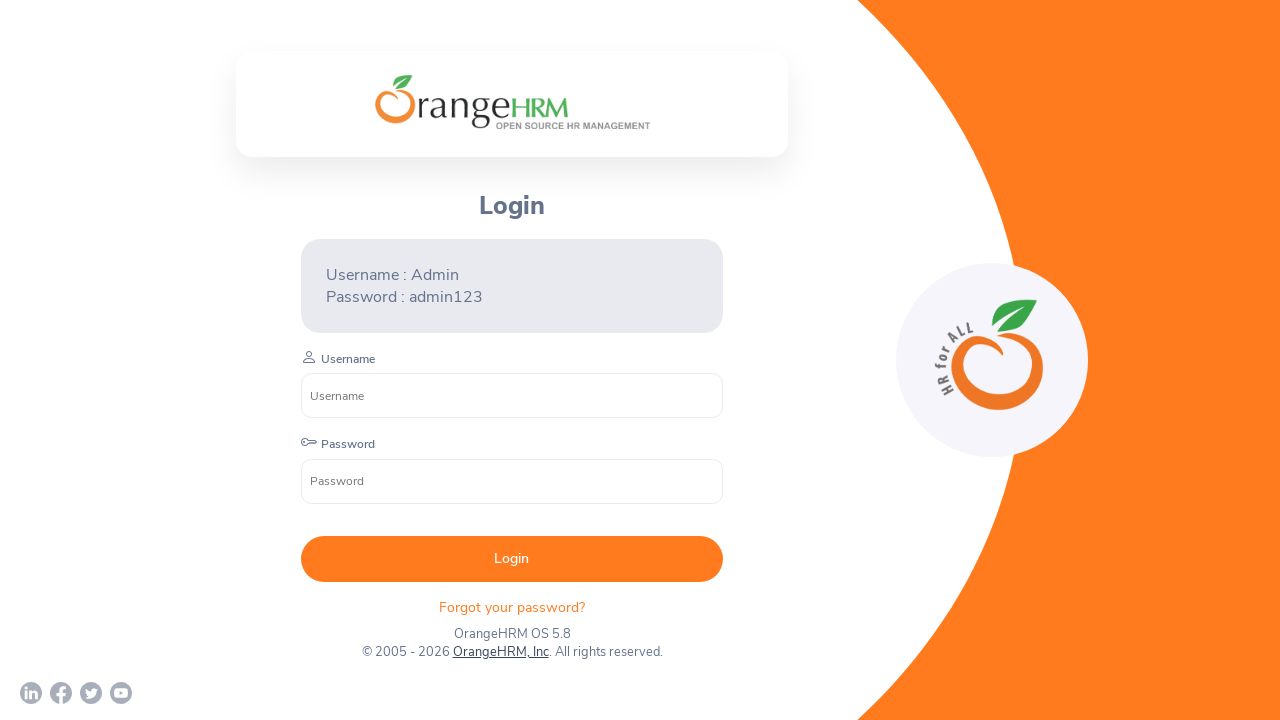

Facebook link opened in new tab
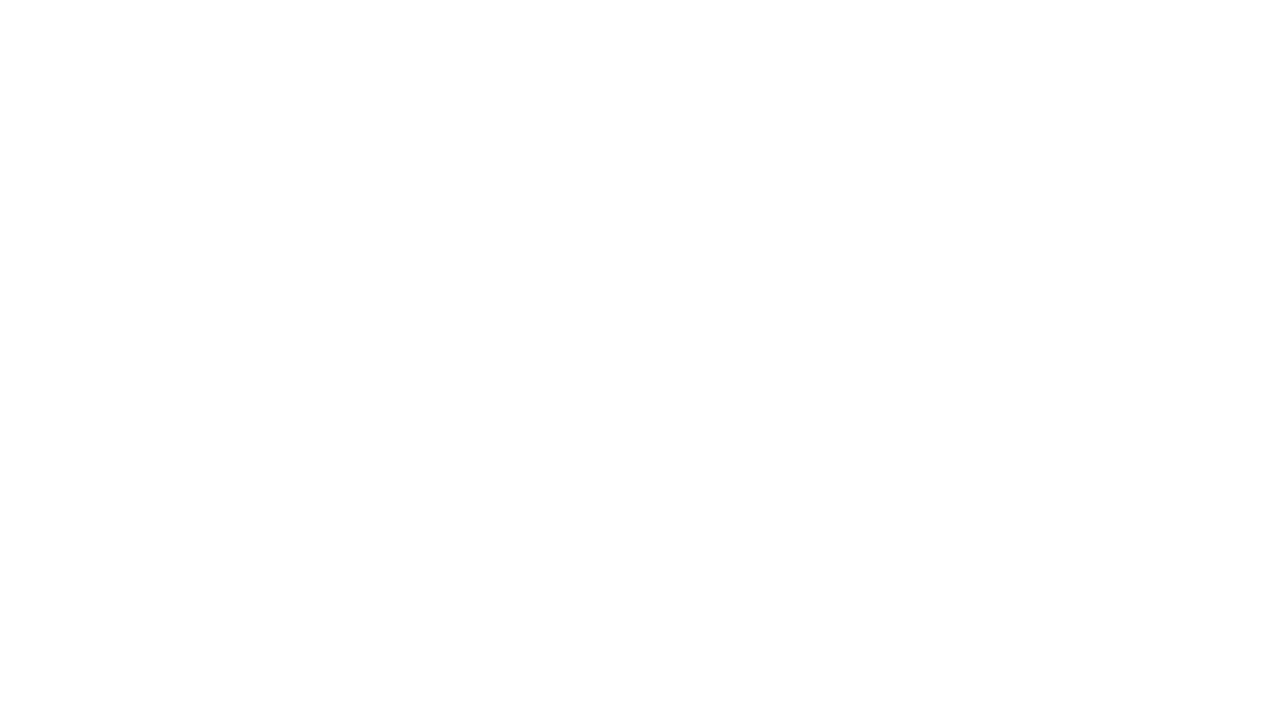

Facebook page finished loading
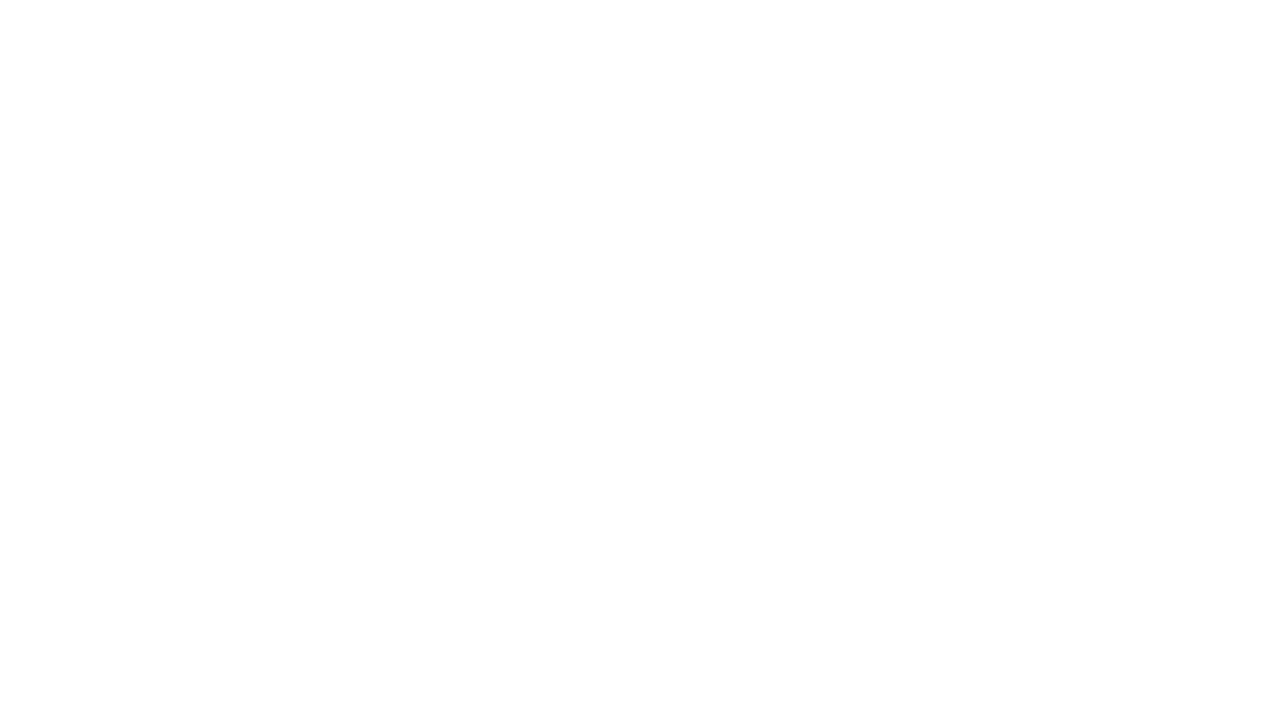

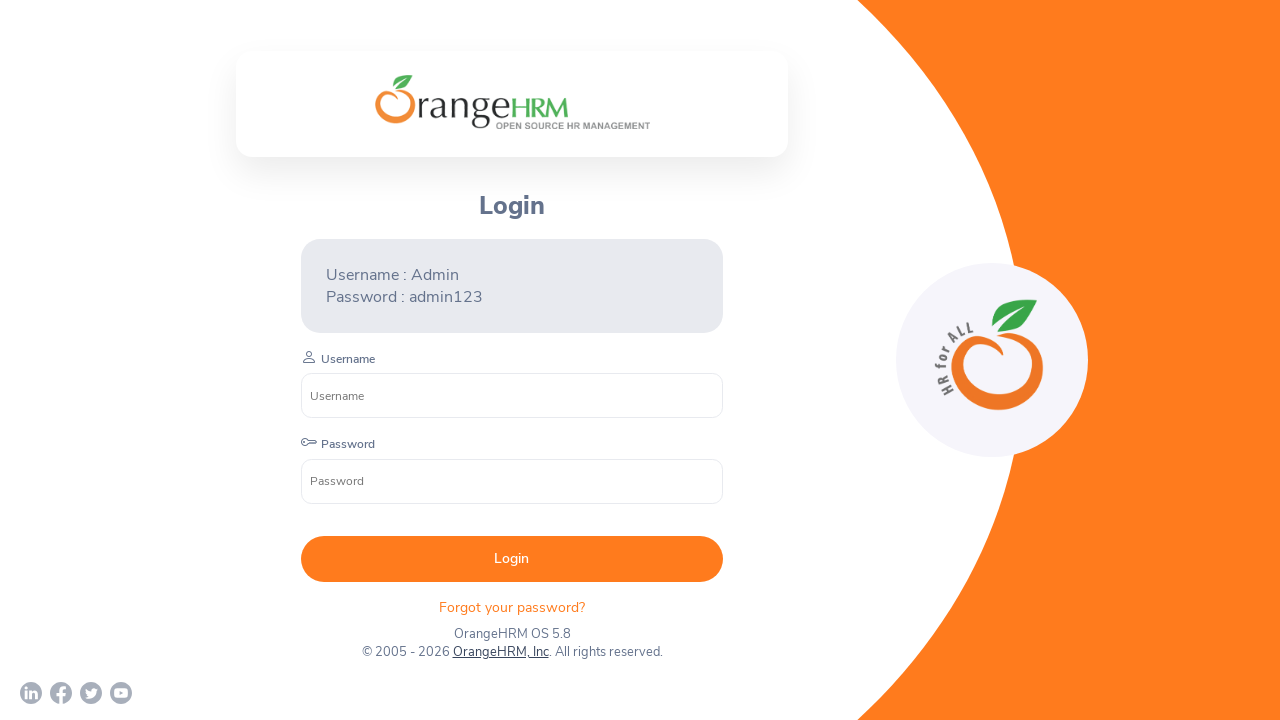